Navigates to a GitHub repository's latest release page, waits for the page to load, scrolls down, and verifies that release assets with download links are present.

Starting URL: https://github.com/ReVanced/revanced-patches/releases/latest

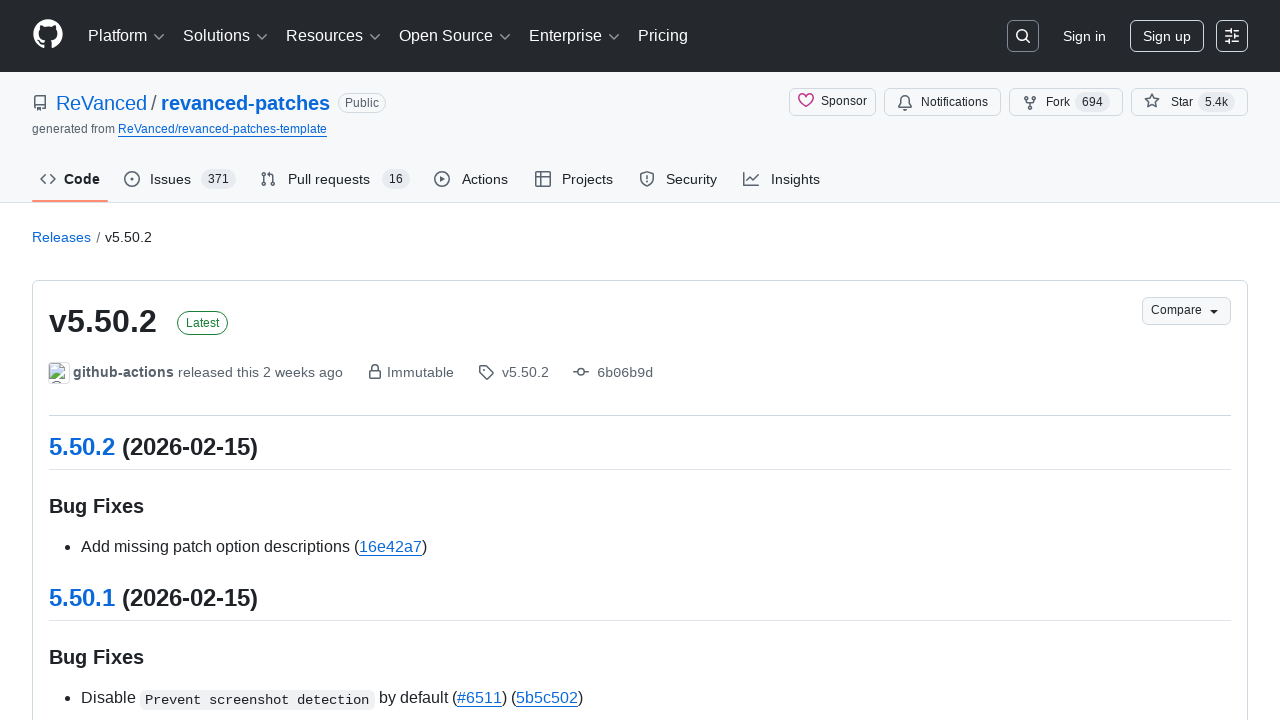

Waited for release page content to load
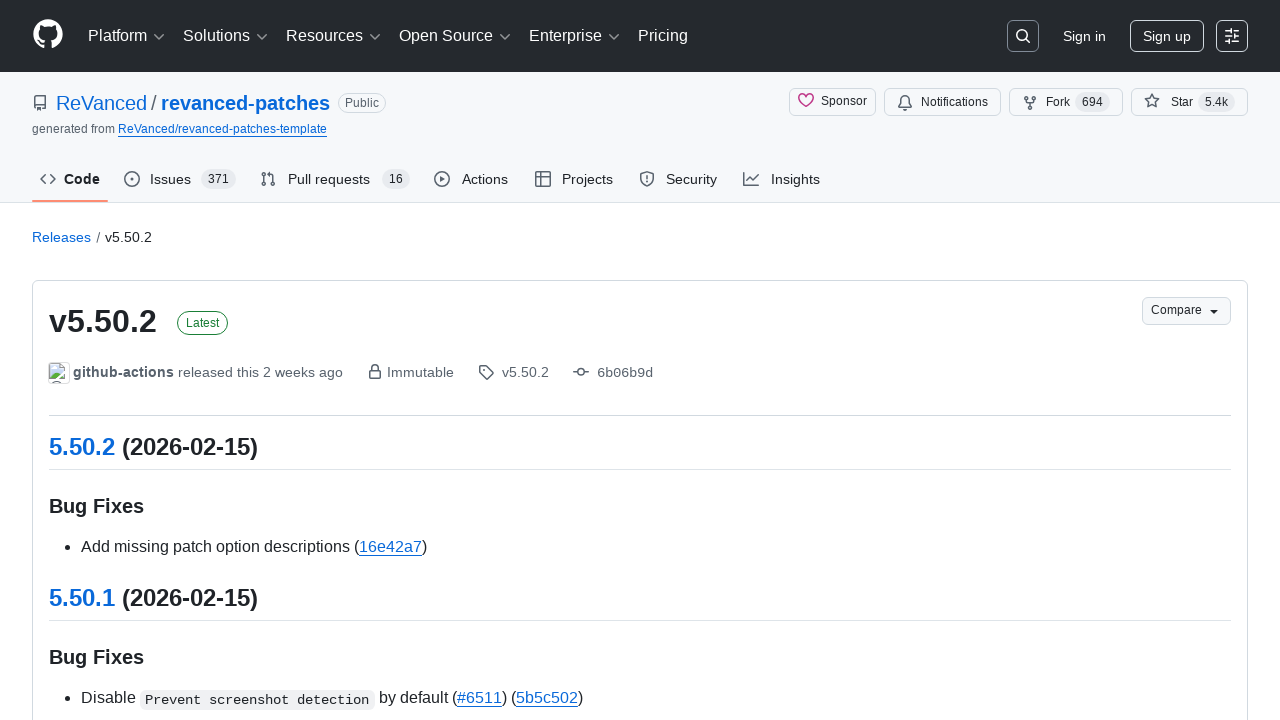

Scrolled down to reveal assets section
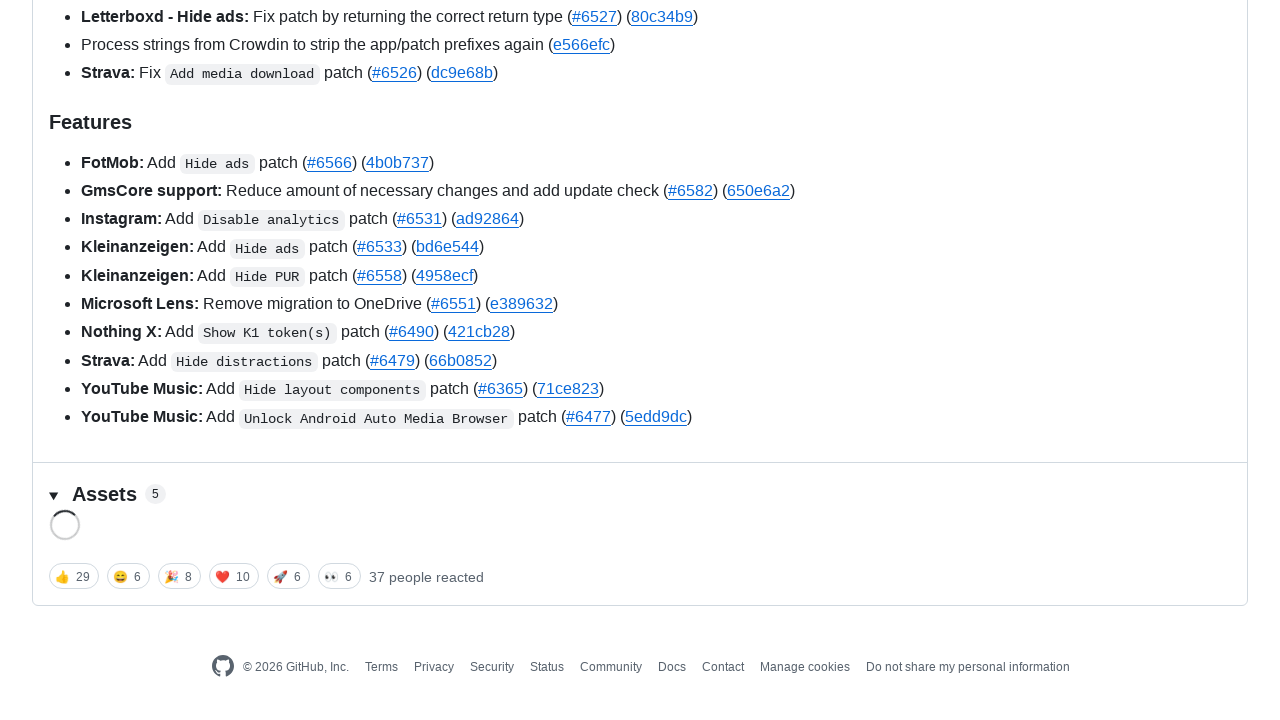

Waited for release asset download links to appear
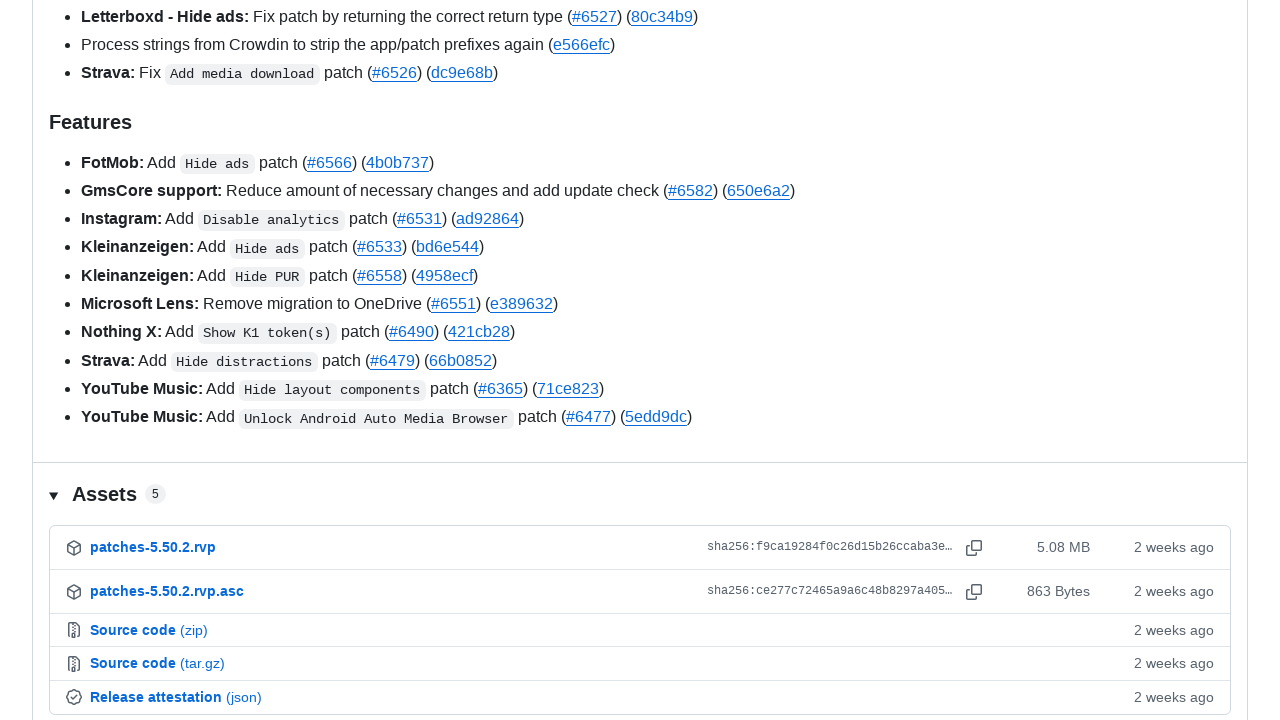

Verified 2 release asset download links are present
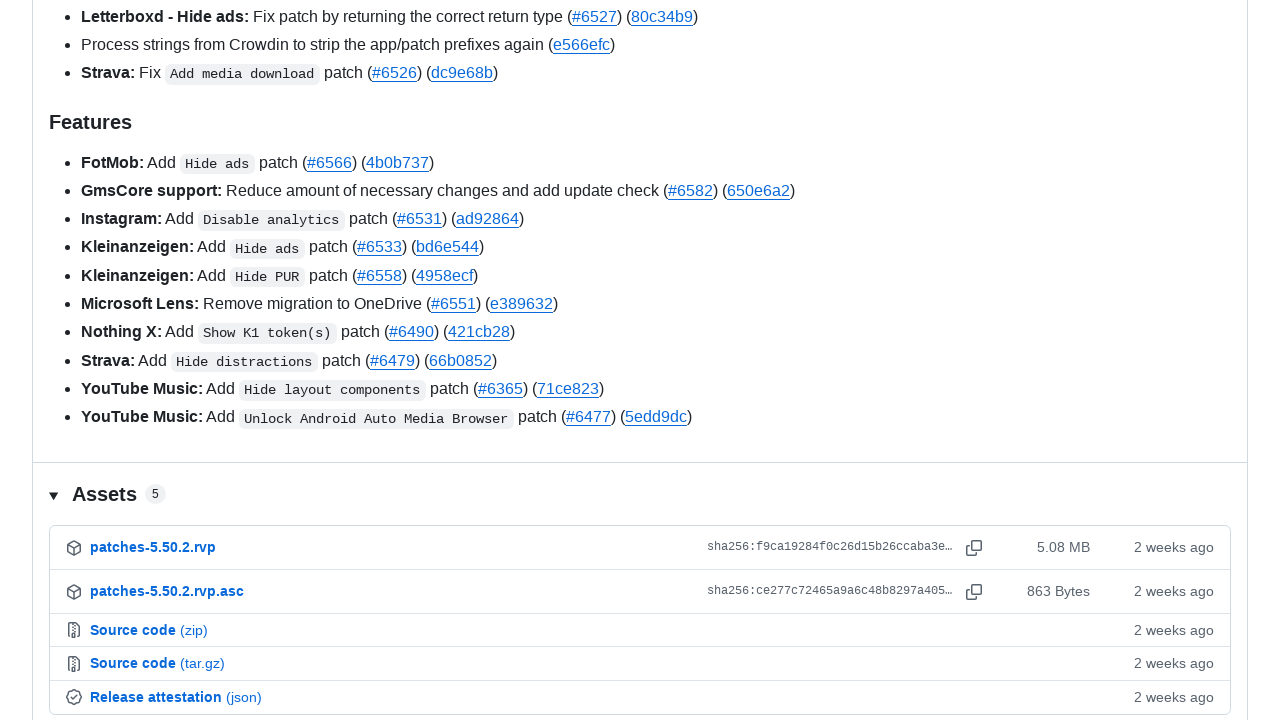

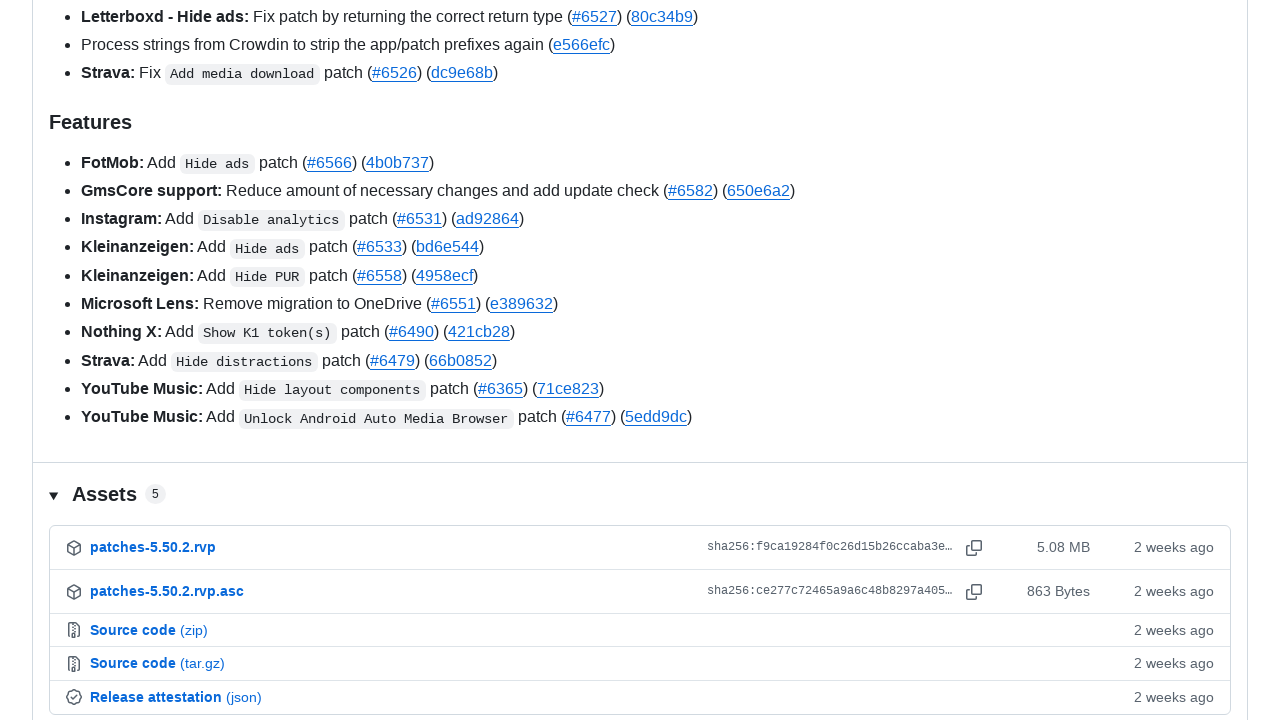